Tests different types of button clicks including double-click, right-click, and regular click on a demo page

Starting URL: https://demoqa.com/buttons

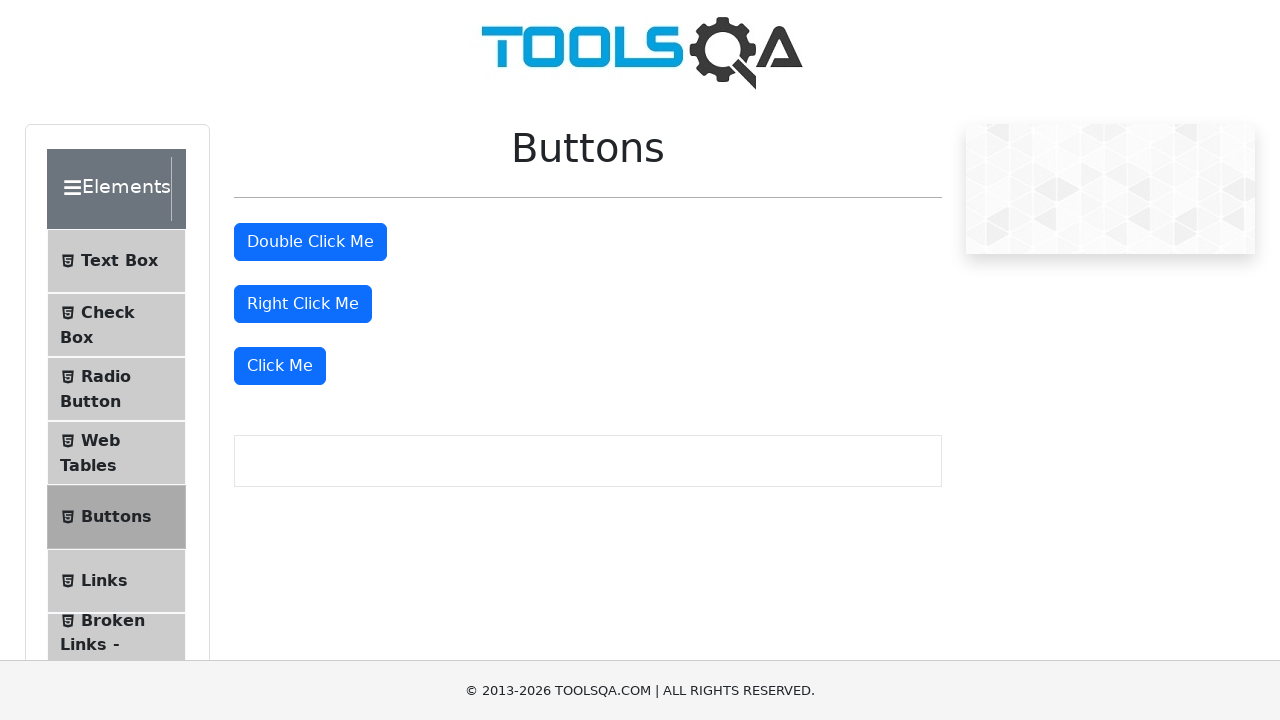

Double-clicked the double-click button at (310, 242) on #doubleClickBtn
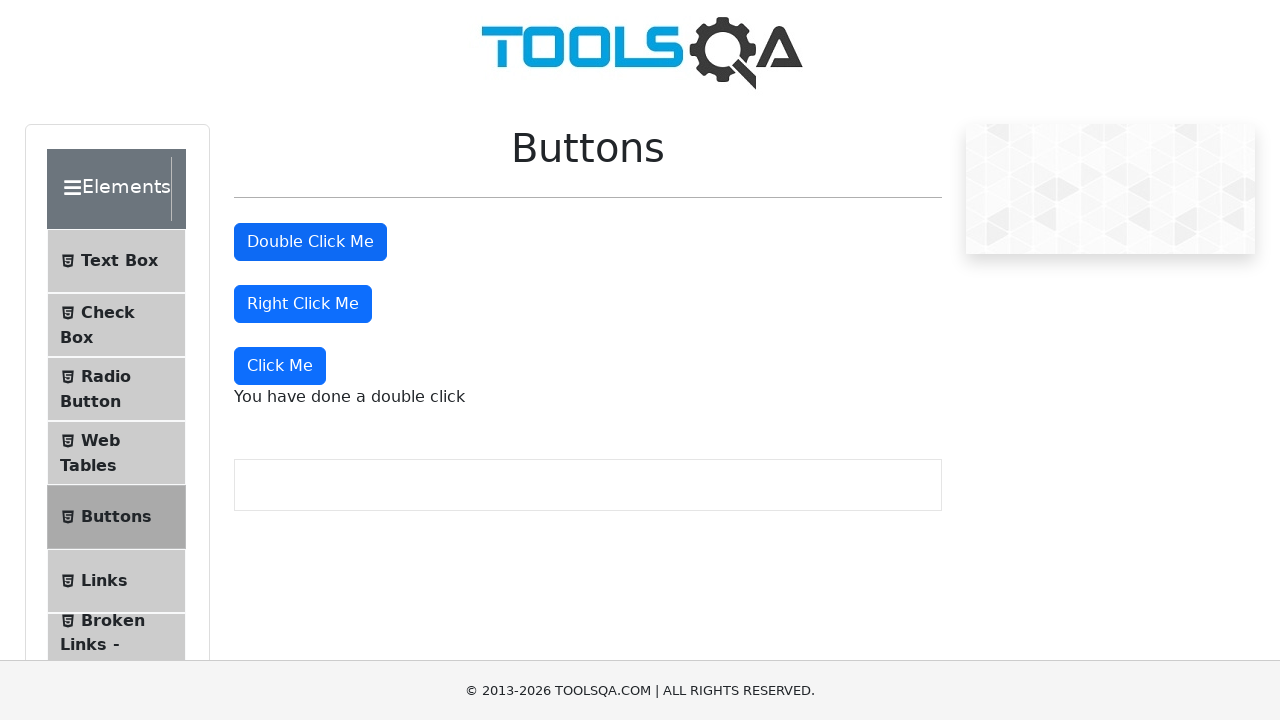

Right-clicked the right-click button at (303, 304) on #rightClickBtn
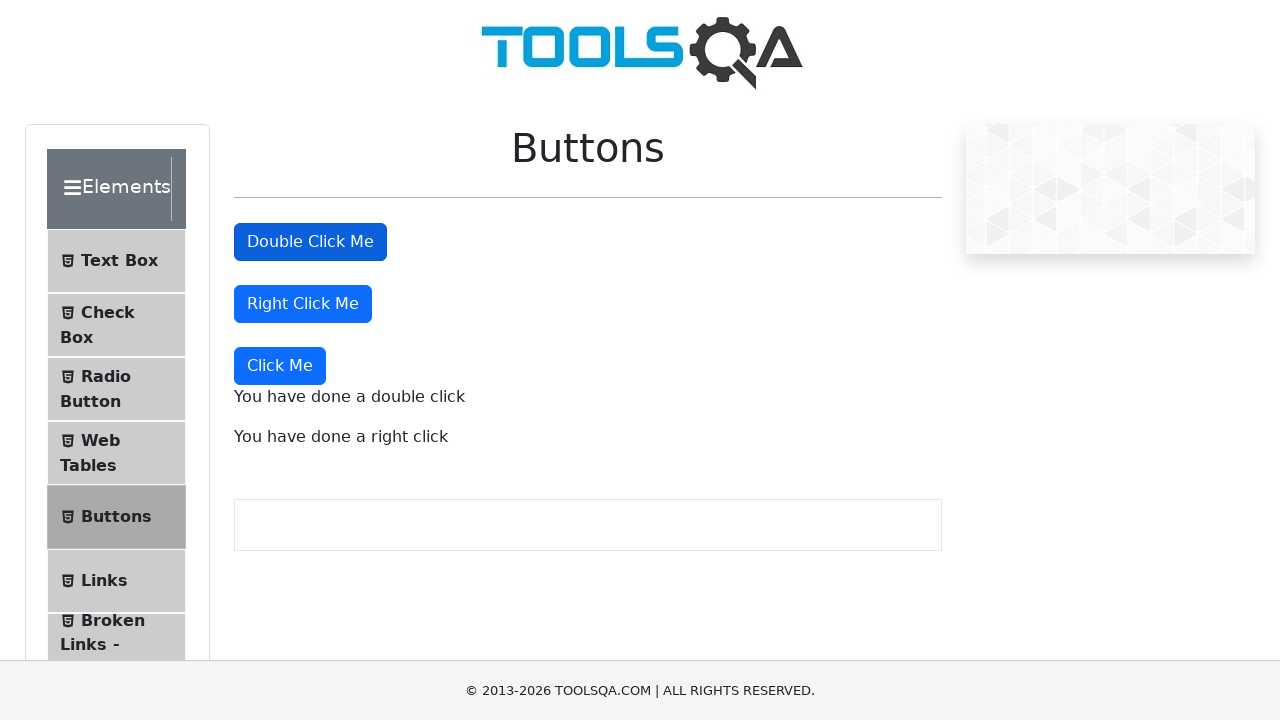

Scrolled the 'Click Me' button into view
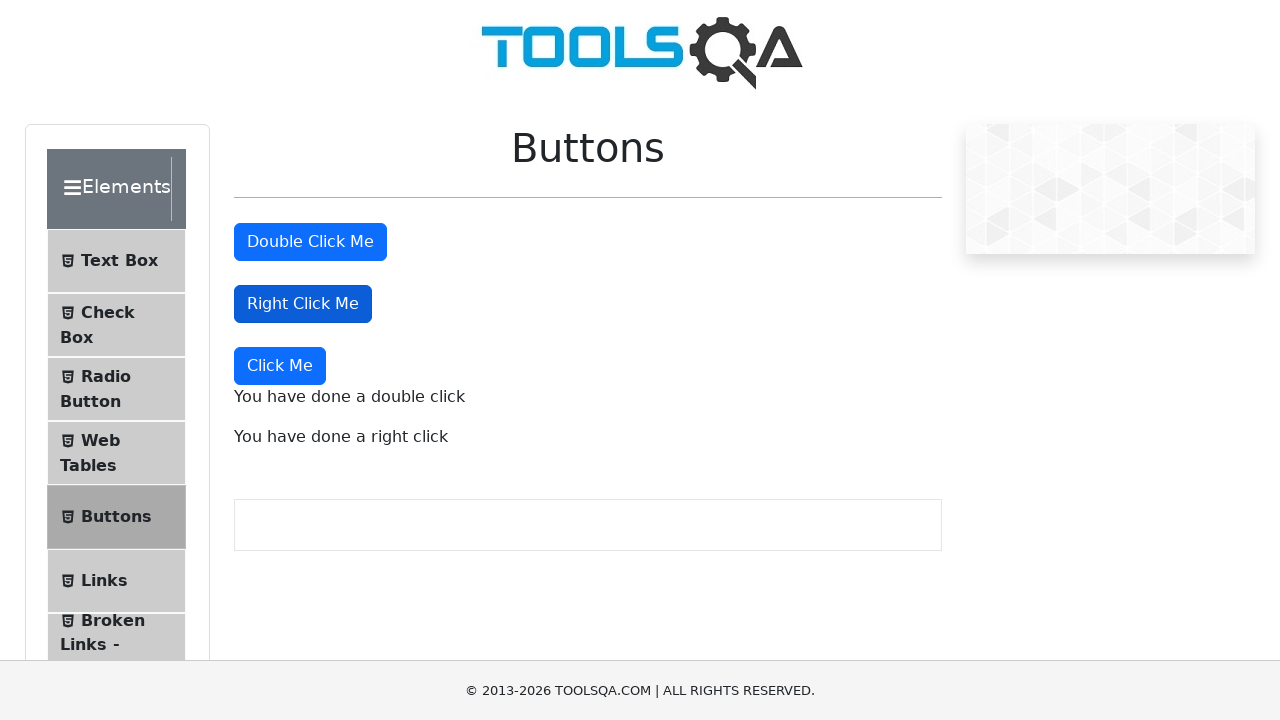

Clicked the 'Click Me' button at (280, 366) on xpath=//button[text()='Click Me']
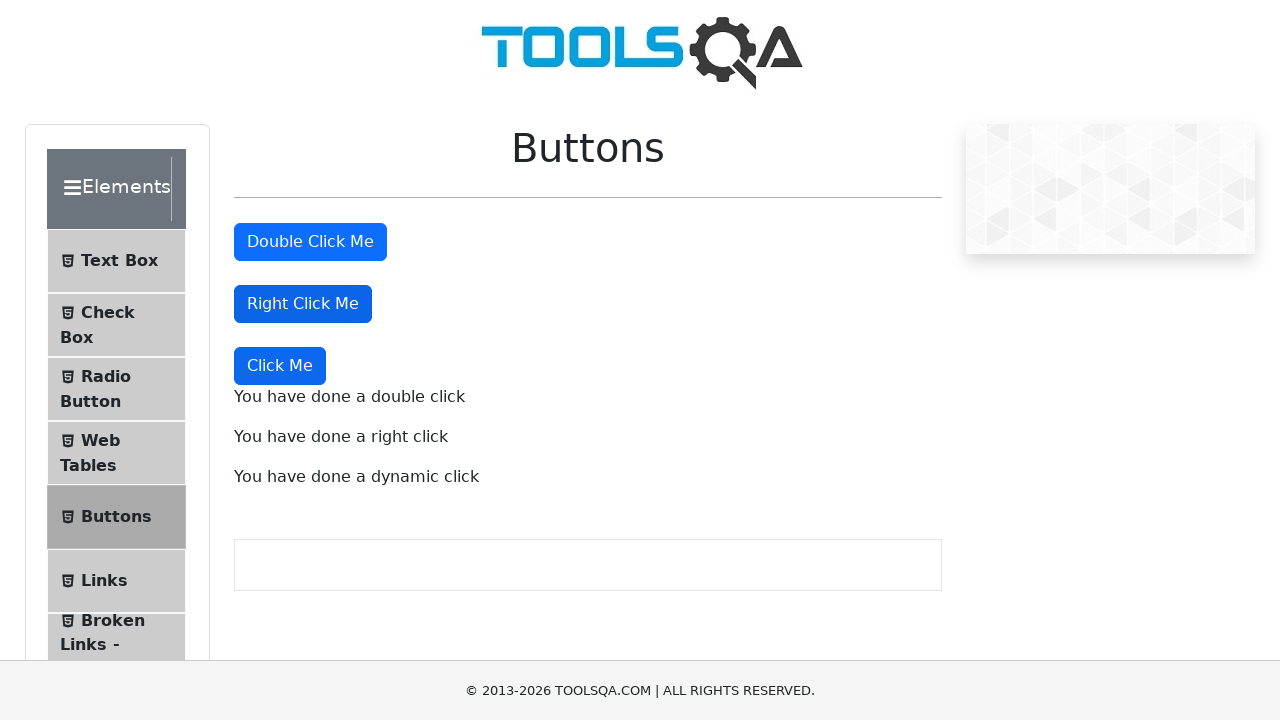

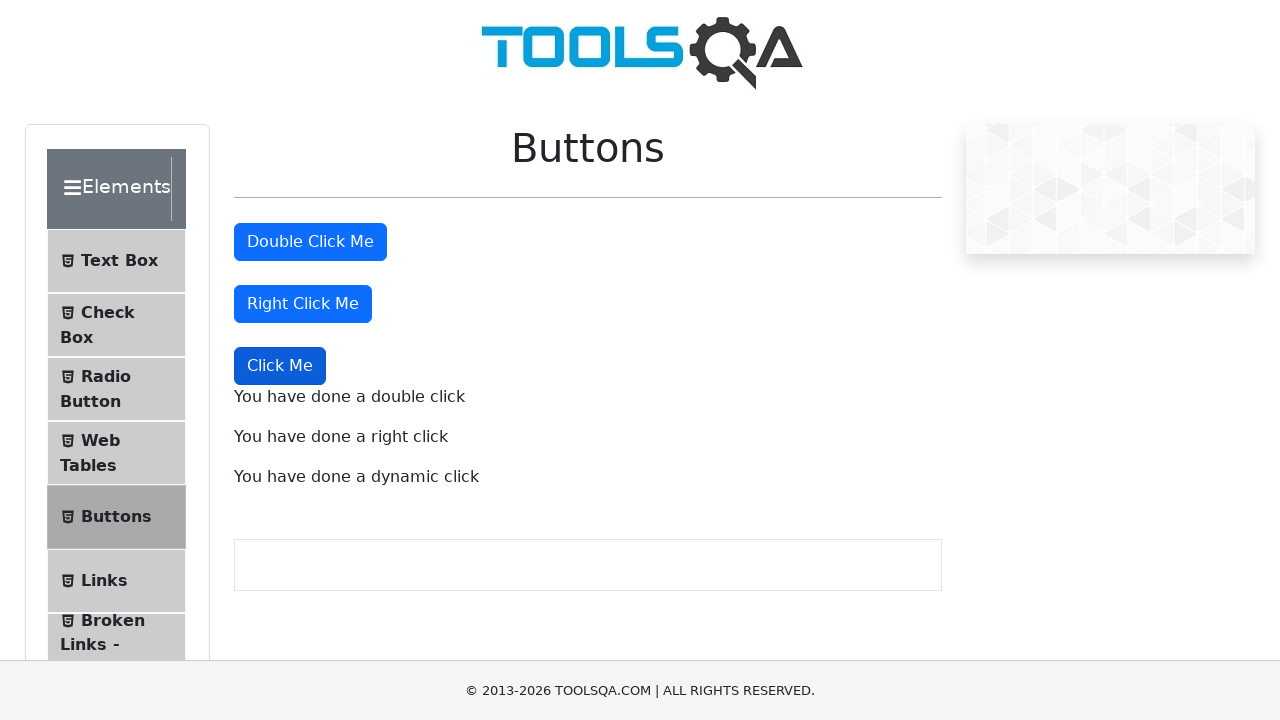